Tests clicking and checking the first checkbox from a list (serial group version)

Starting URL: https://the-internet.herokuapp.com/checkboxes

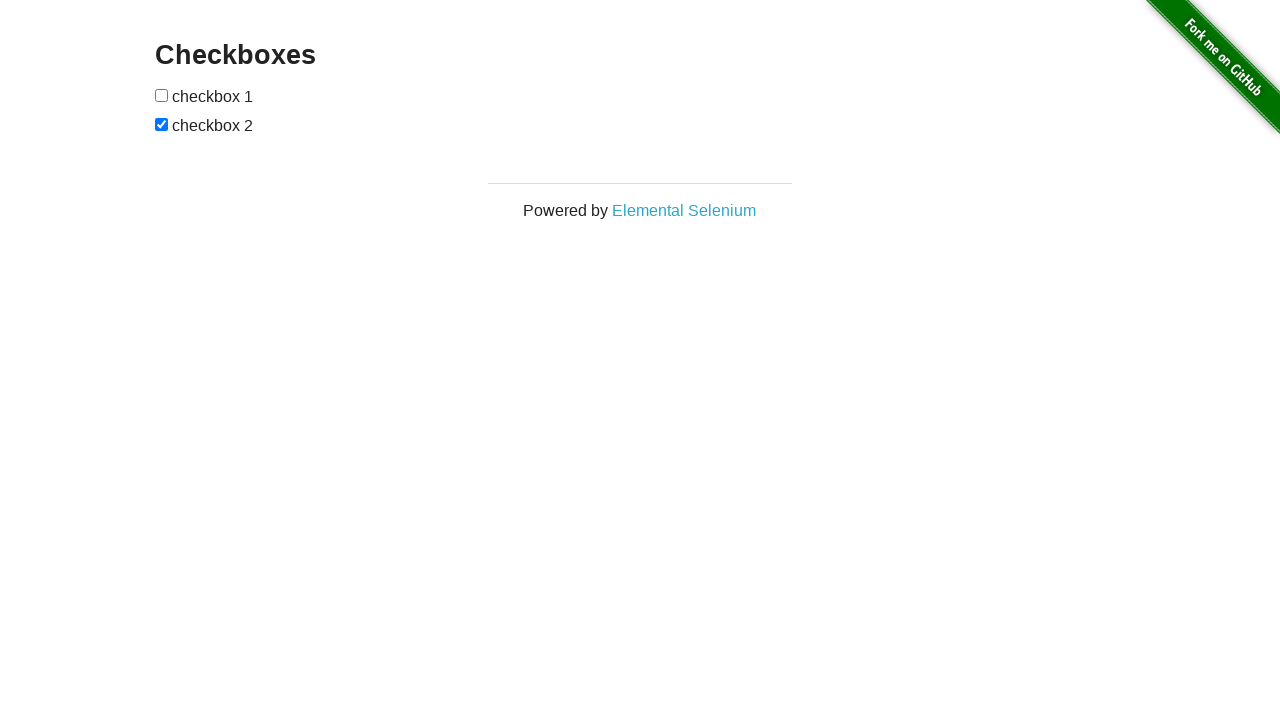

Navigated to the checkboxes page
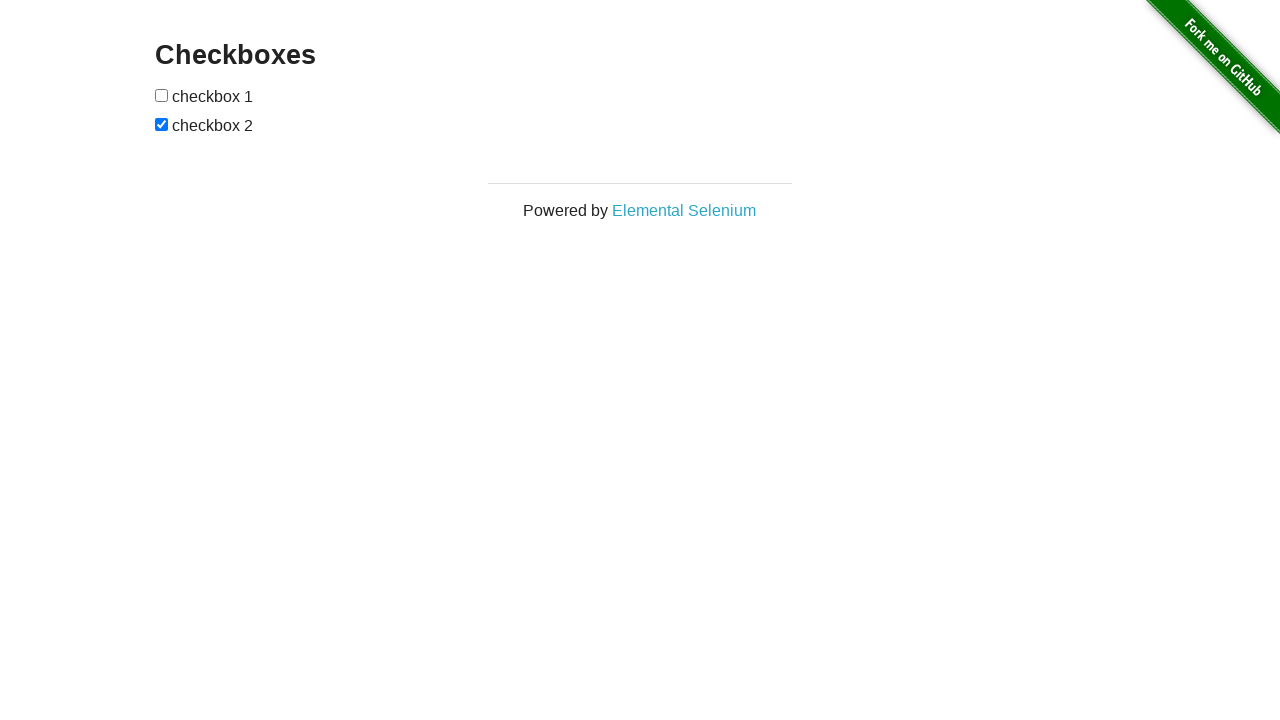

Retrieved the first checkbox from the list
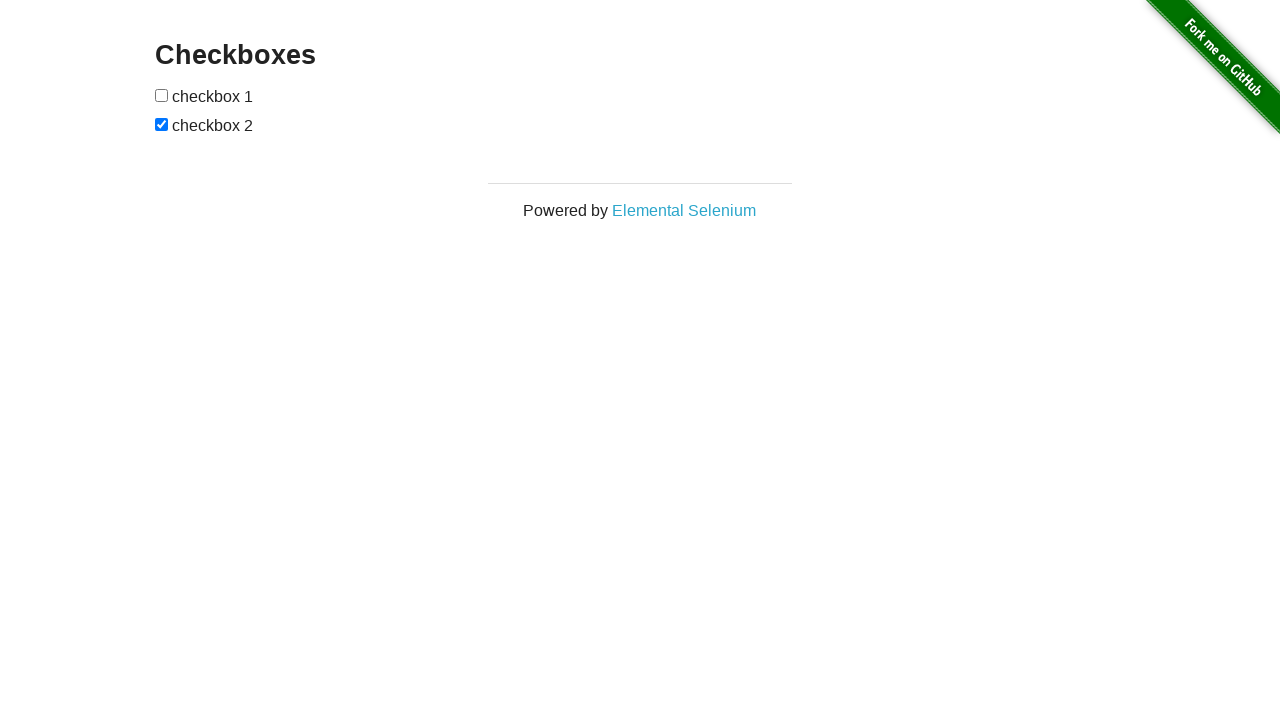

Clicked and checked the first checkbox at (162, 95) on internal:role=checkbox >> nth=0
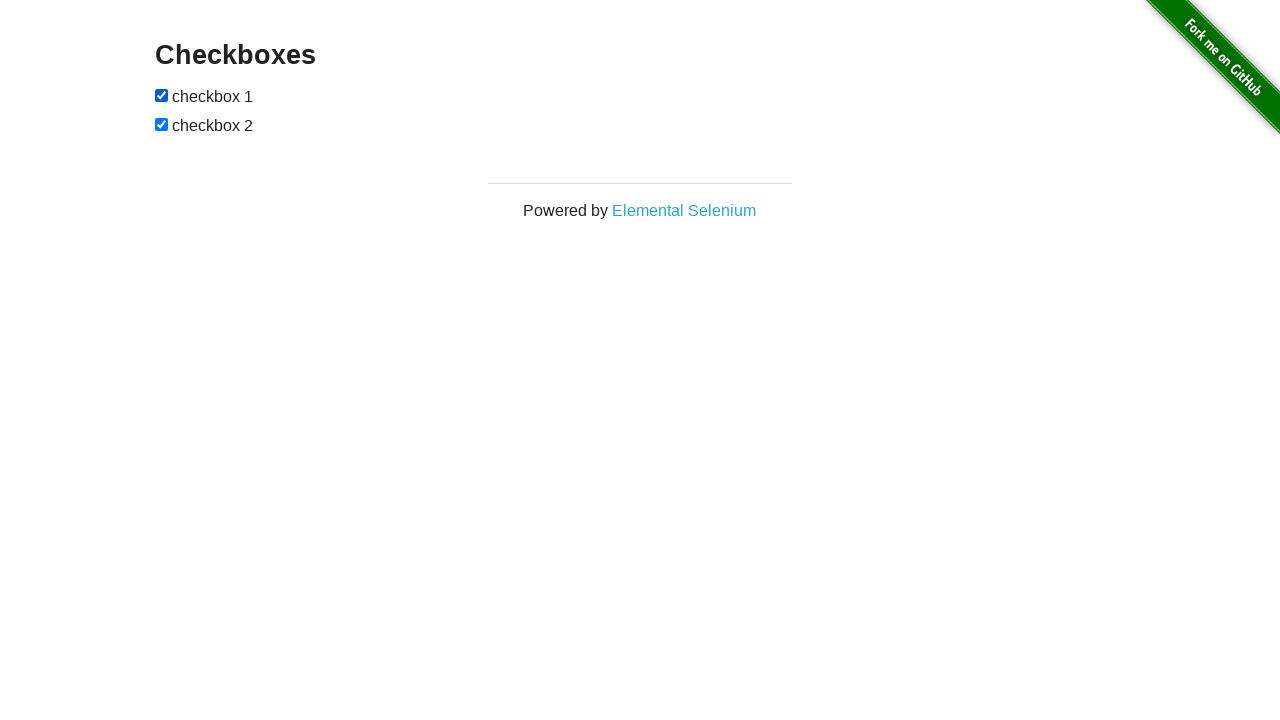

Verified that the first checkbox is checked
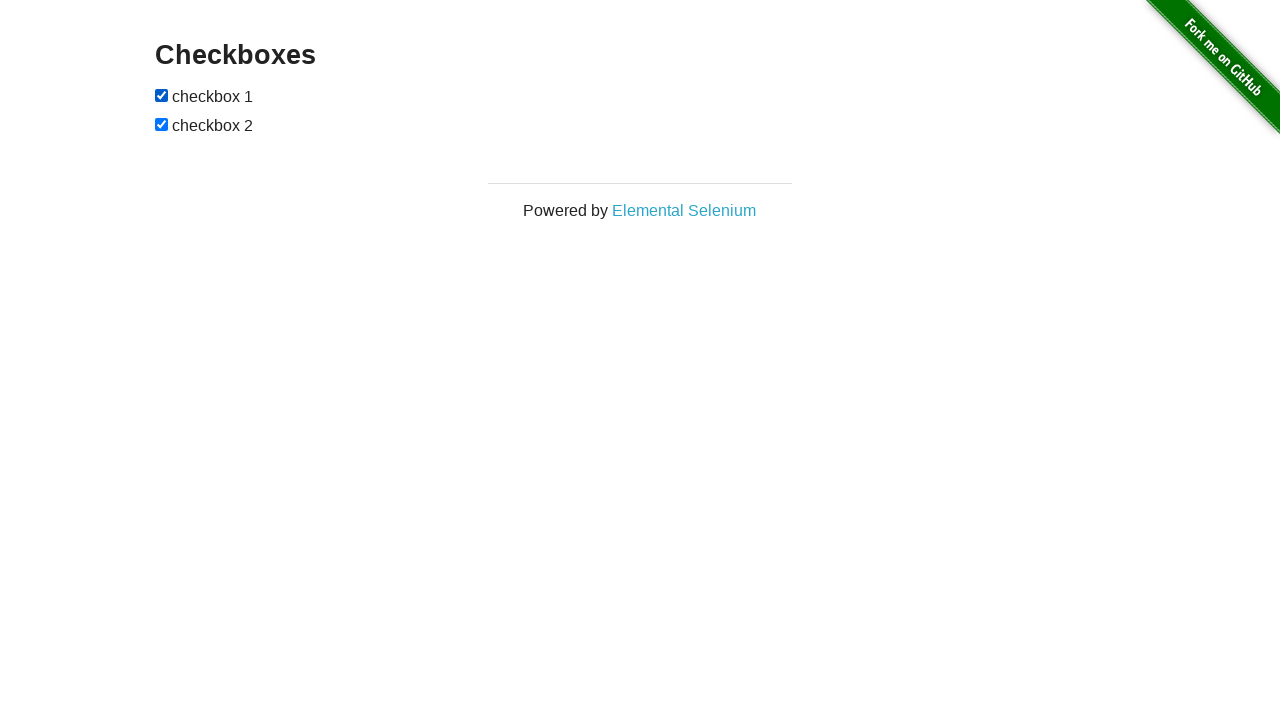

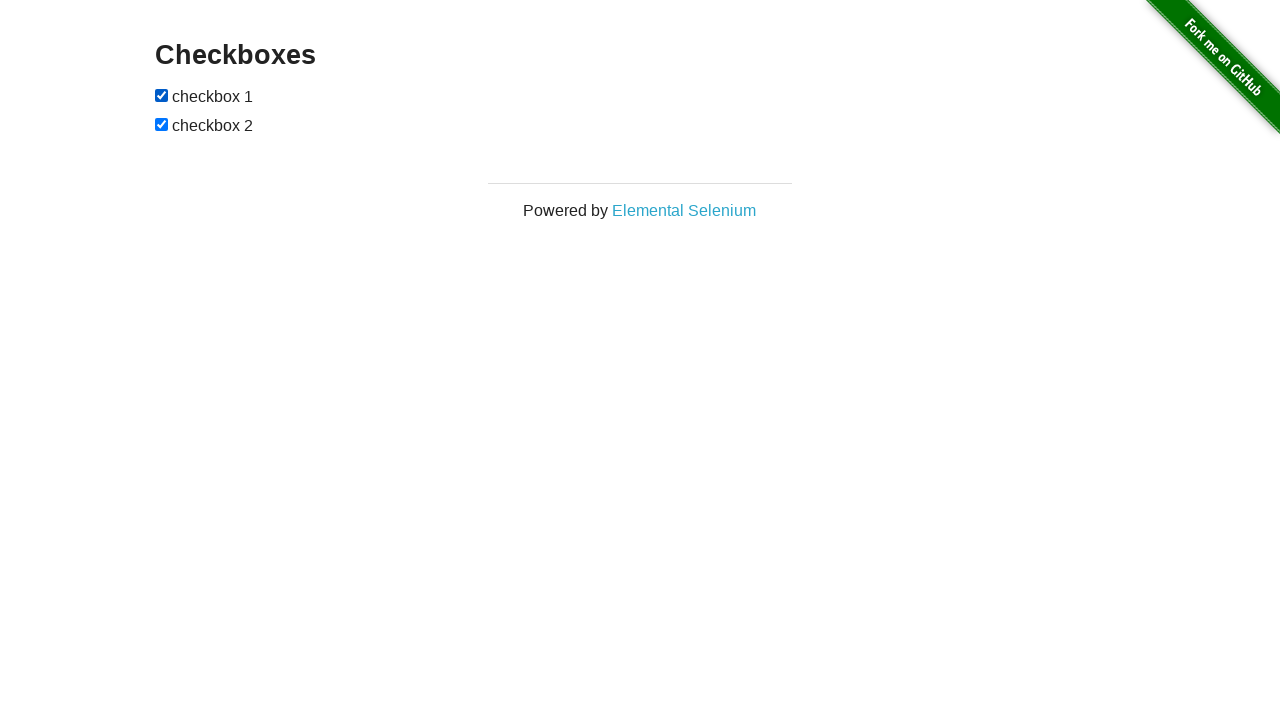